Tests that the Playwright homepage has "Playwright" in the title, verifies the "Get Started" link has the correct href attribute, clicks it, and verifies navigation to the intro page.

Starting URL: https://playwright.dev

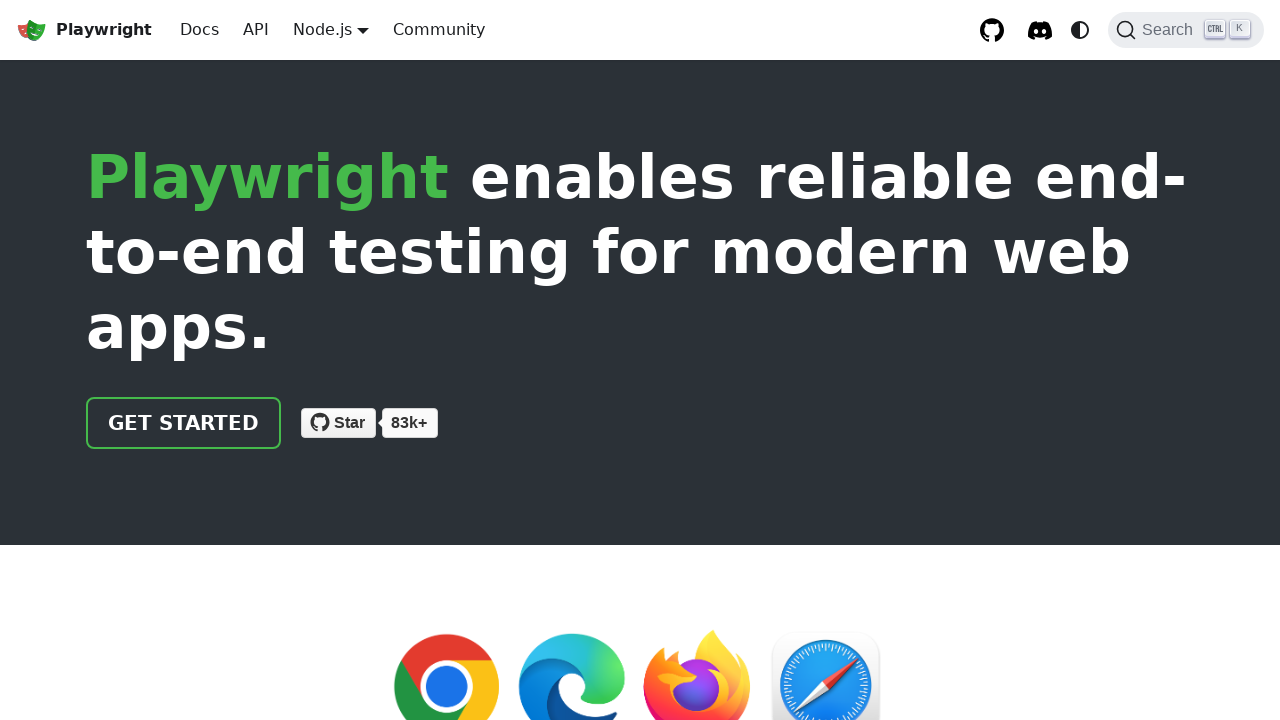

Verified page title contains 'Playwright'
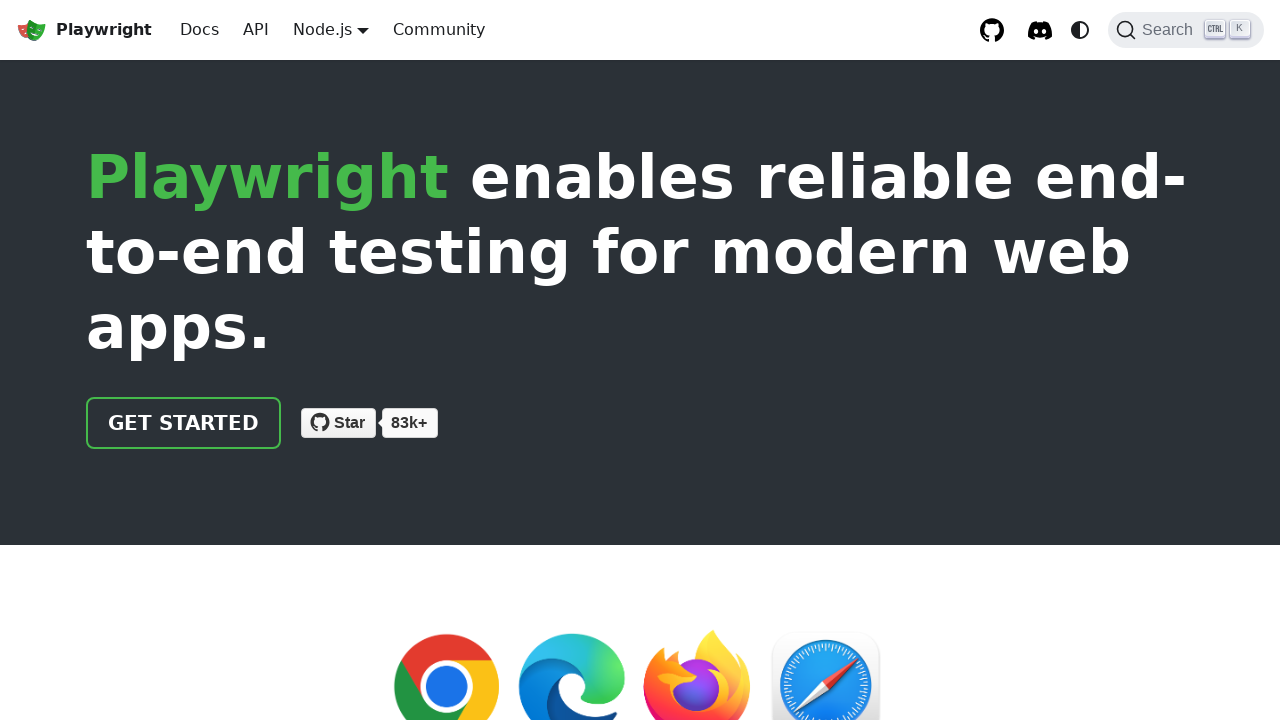

Located 'Get Started' link element
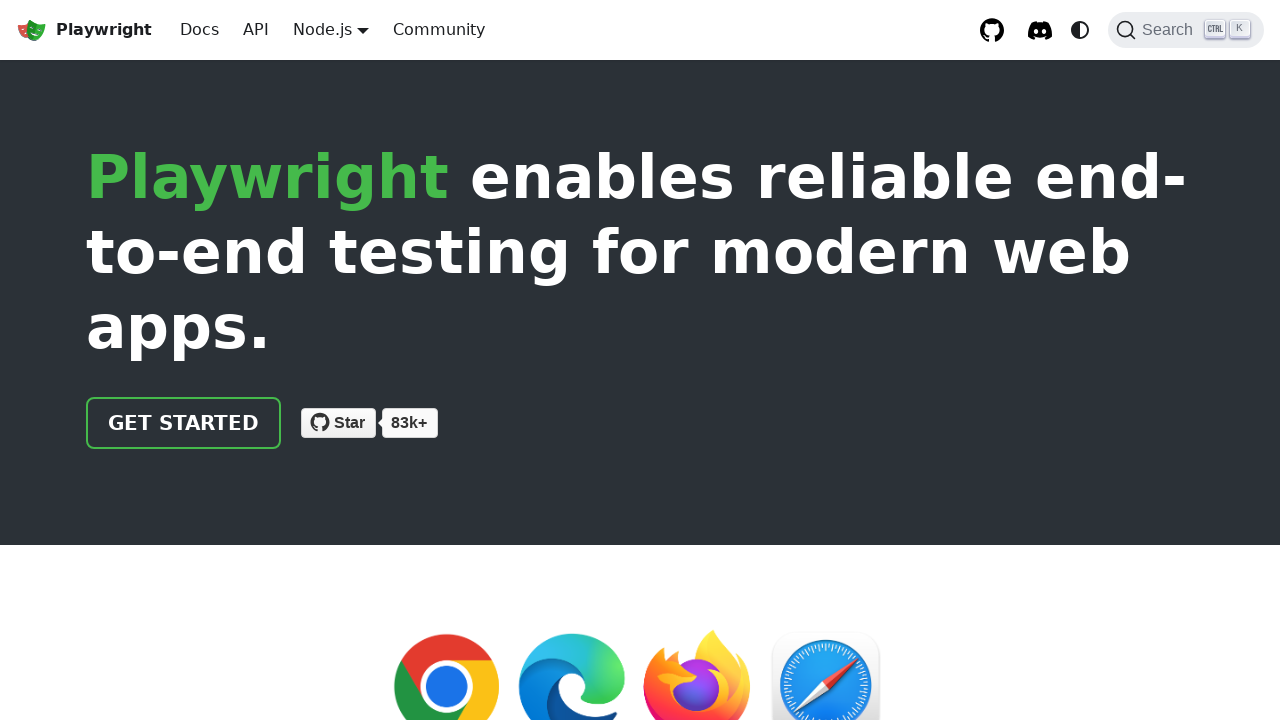

Verified 'Get Started' link has href attribute '/docs/intro'
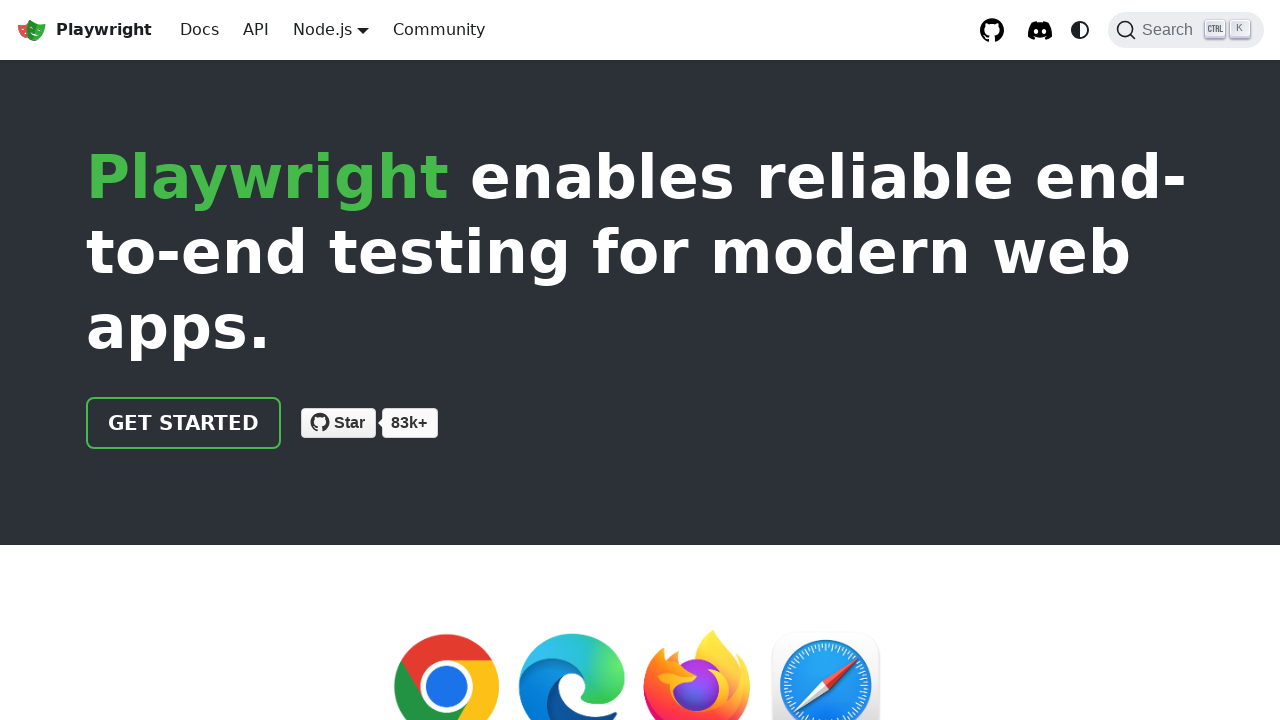

Clicked the 'Get Started' link at (184, 423) on text=Get Started
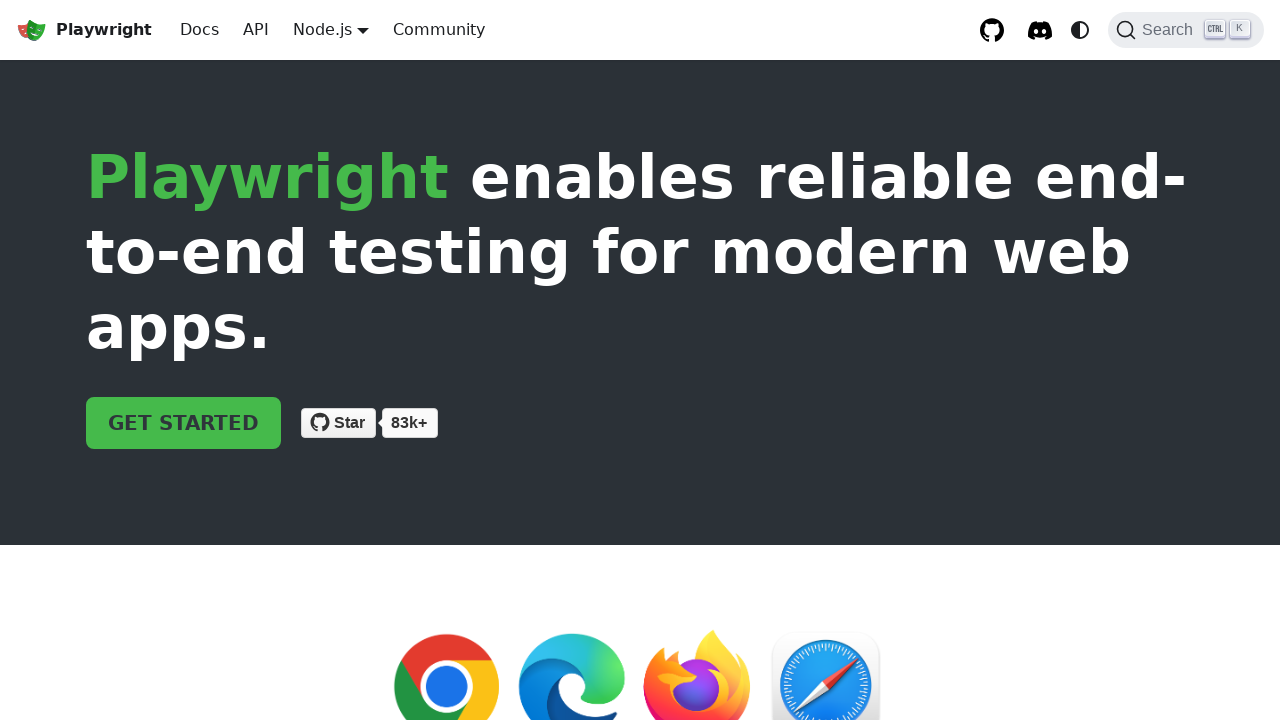

Verified navigation to intro page (URL contains 'intro')
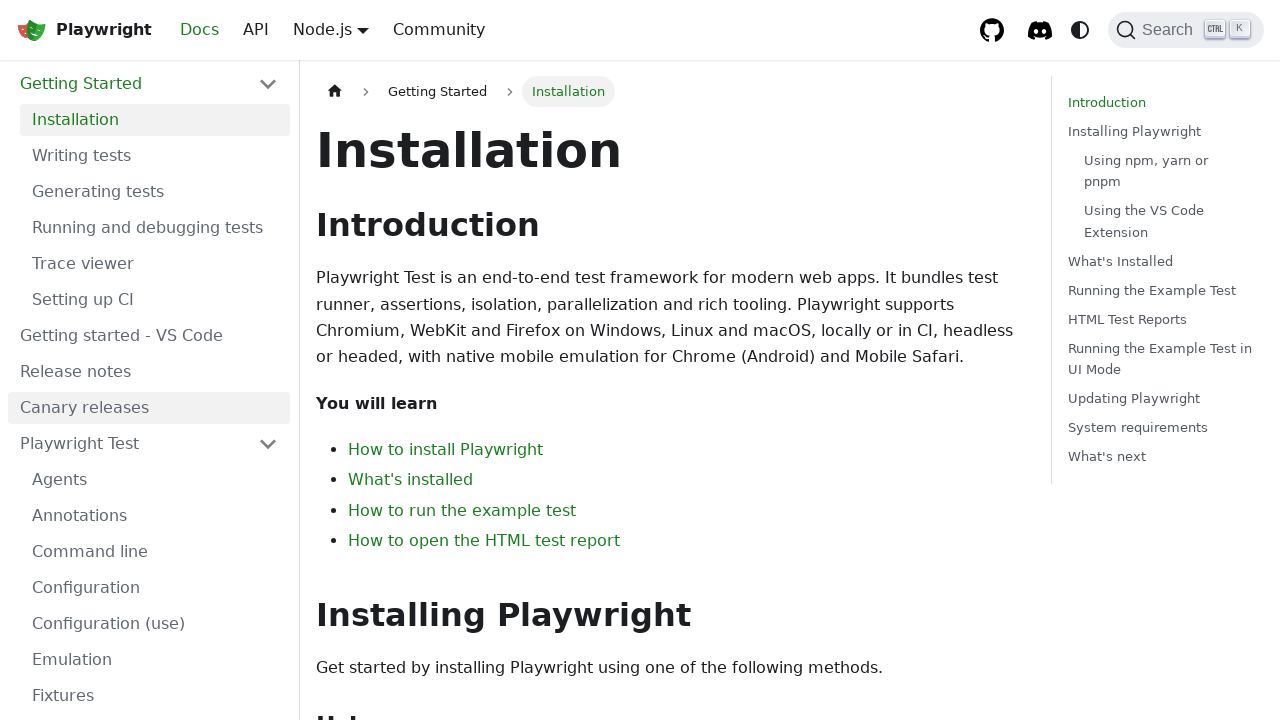

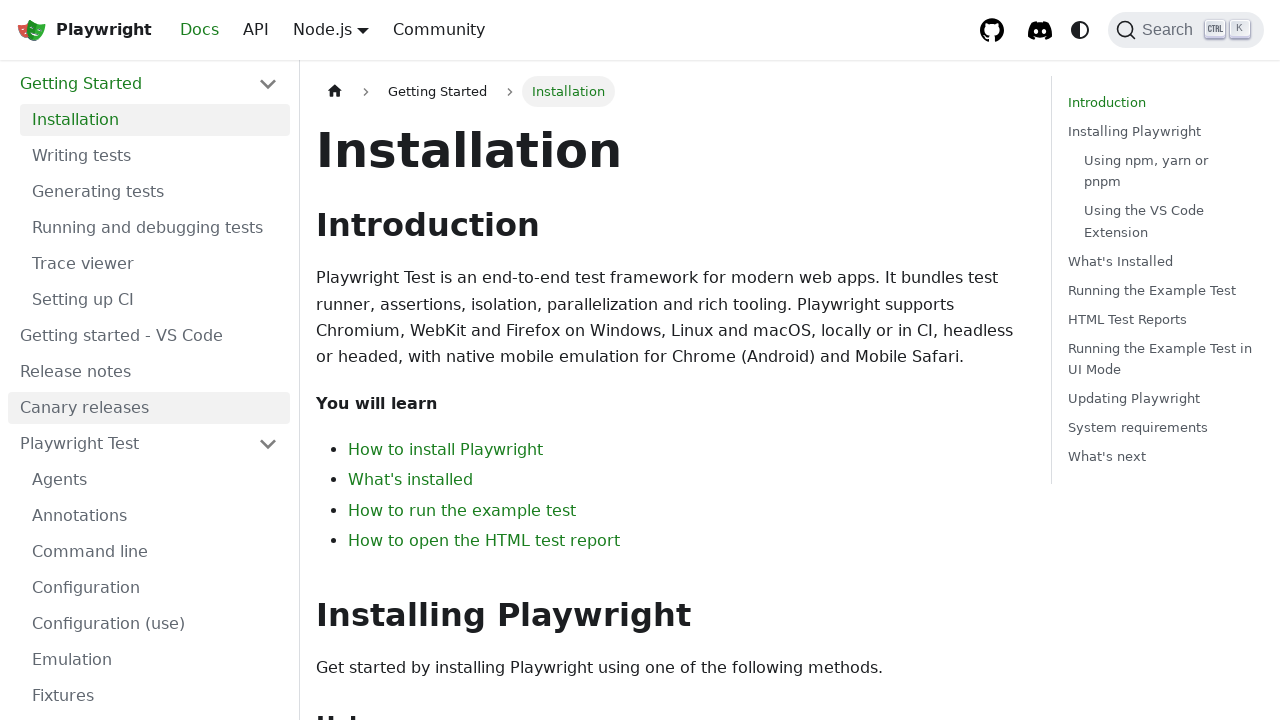